Tests jQuery UI datepicker by clicking on the date input field and selecting the 15th day of the current month

Starting URL: https://jqueryui.com/datepicker/

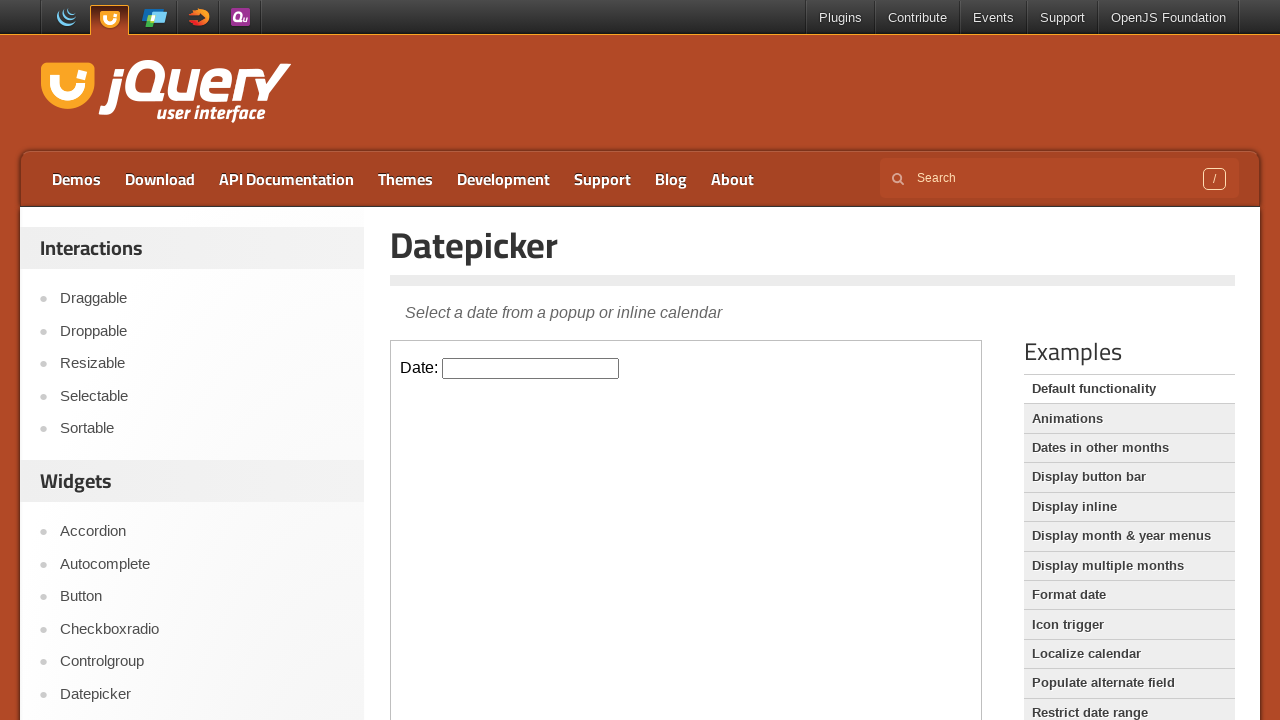

Located the demo iframe containing the datepicker
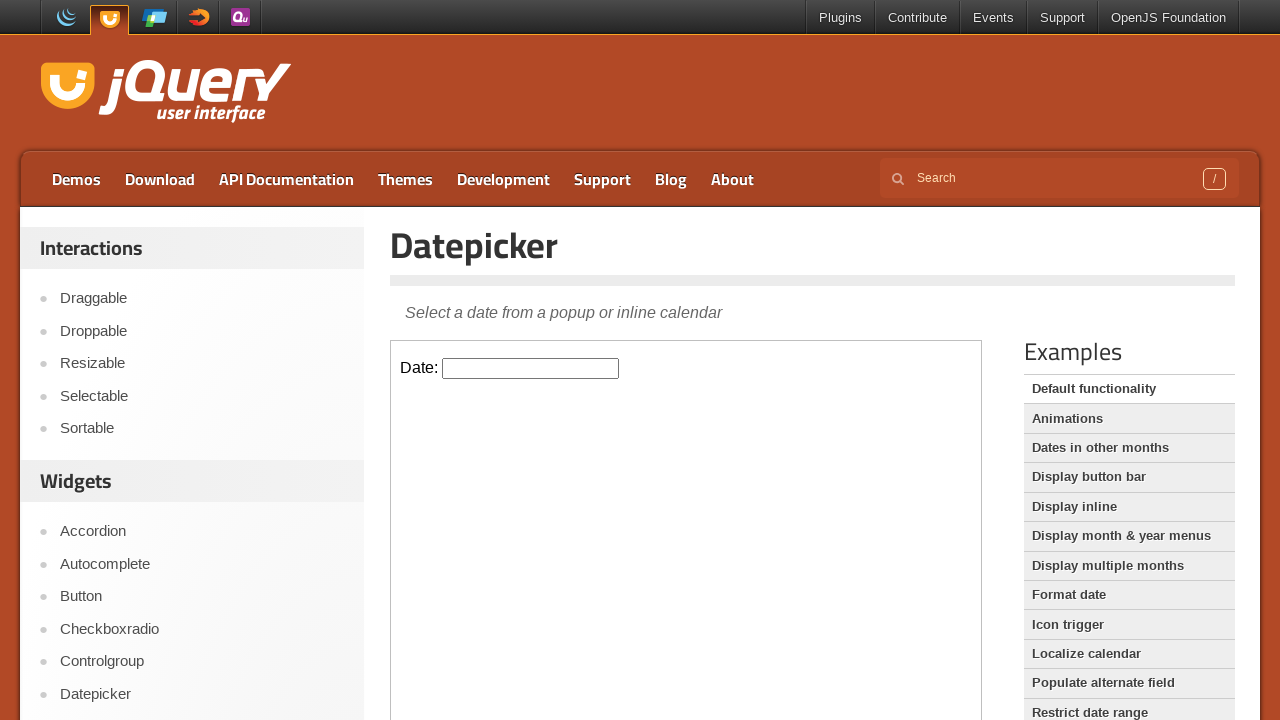

Clicked on the datepicker input field to open the calendar at (531, 368) on iframe.demo-frame >> internal:control=enter-frame >> #datepicker
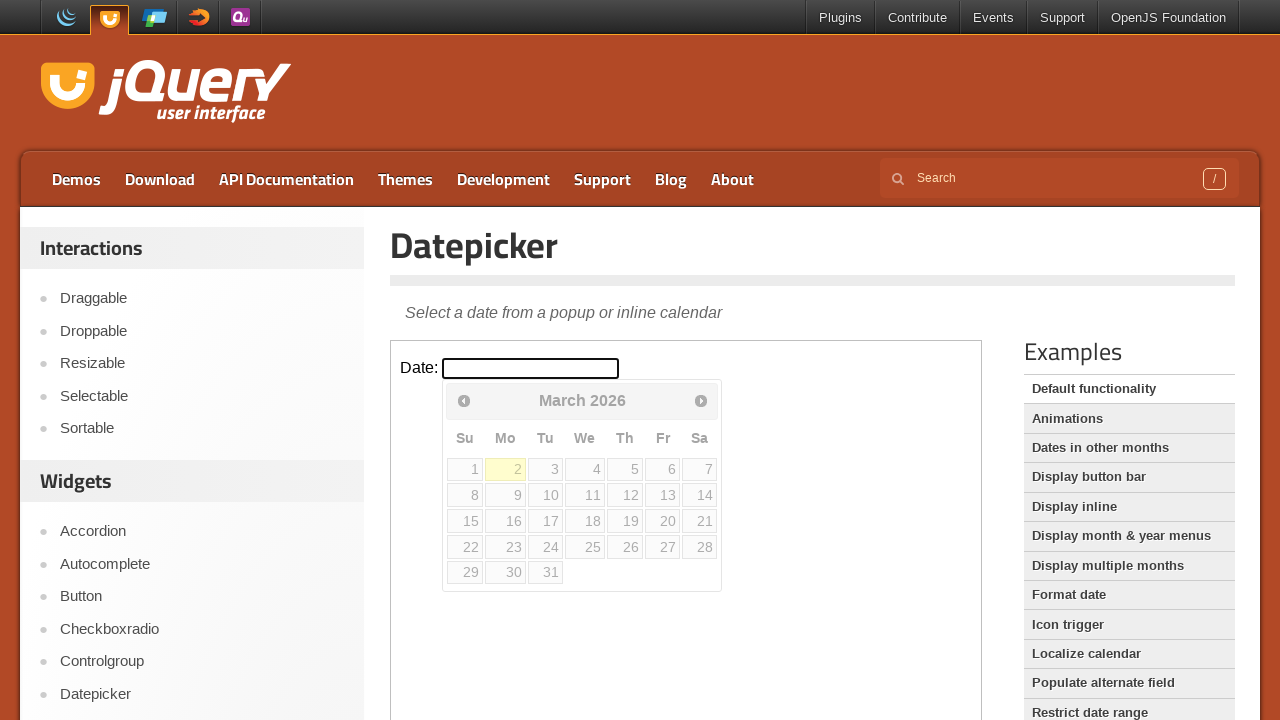

Selected the 15th day from the calendar at (465, 521) on iframe.demo-frame >> internal:control=enter-frame >> table.ui-datepicker-calenda
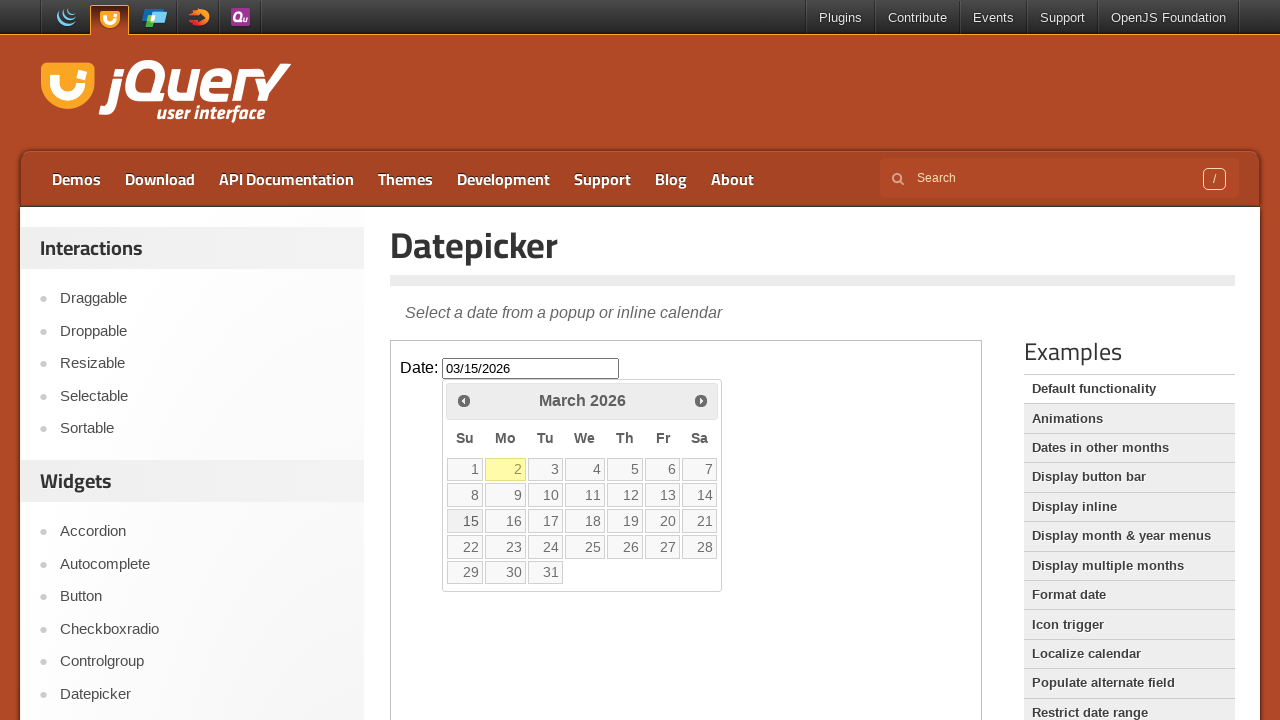

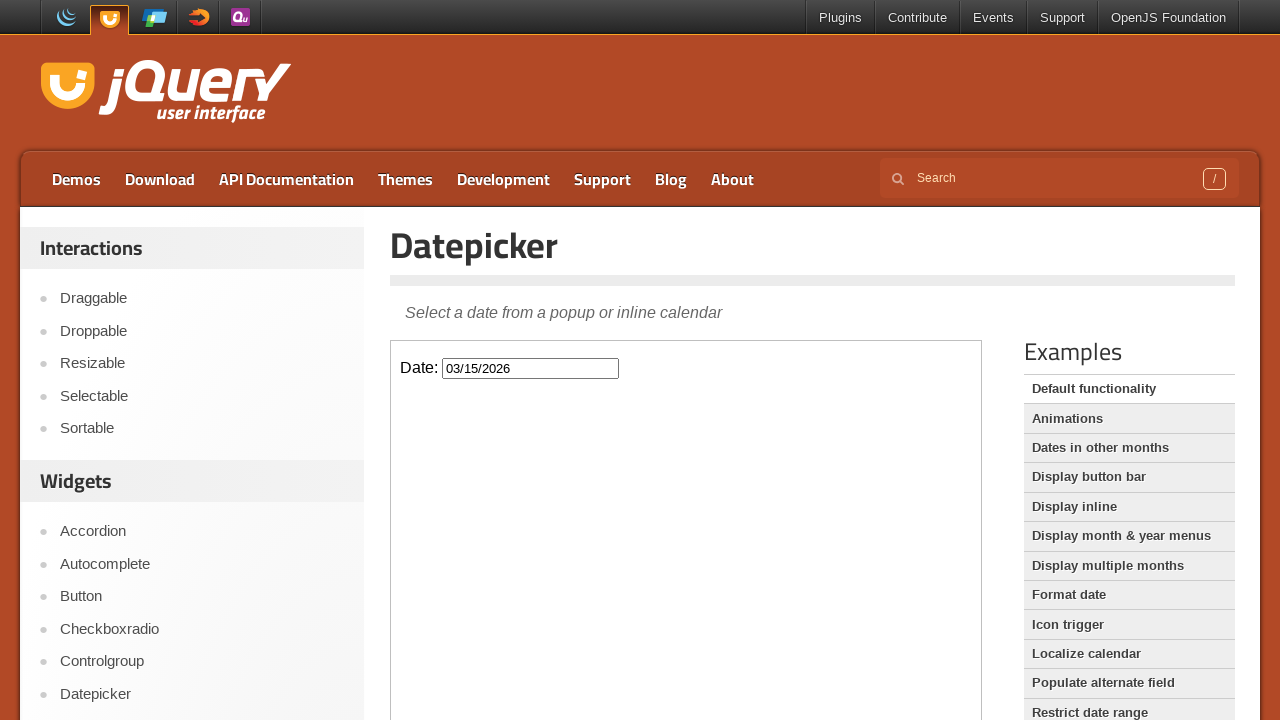